Tests the Playwright homepage by verifying the page title contains "Playwright", checking that the "Get Started" link has the correct href attribute, clicking the link, and verifying the URL changes to the intro page.

Starting URL: https://playwright.dev

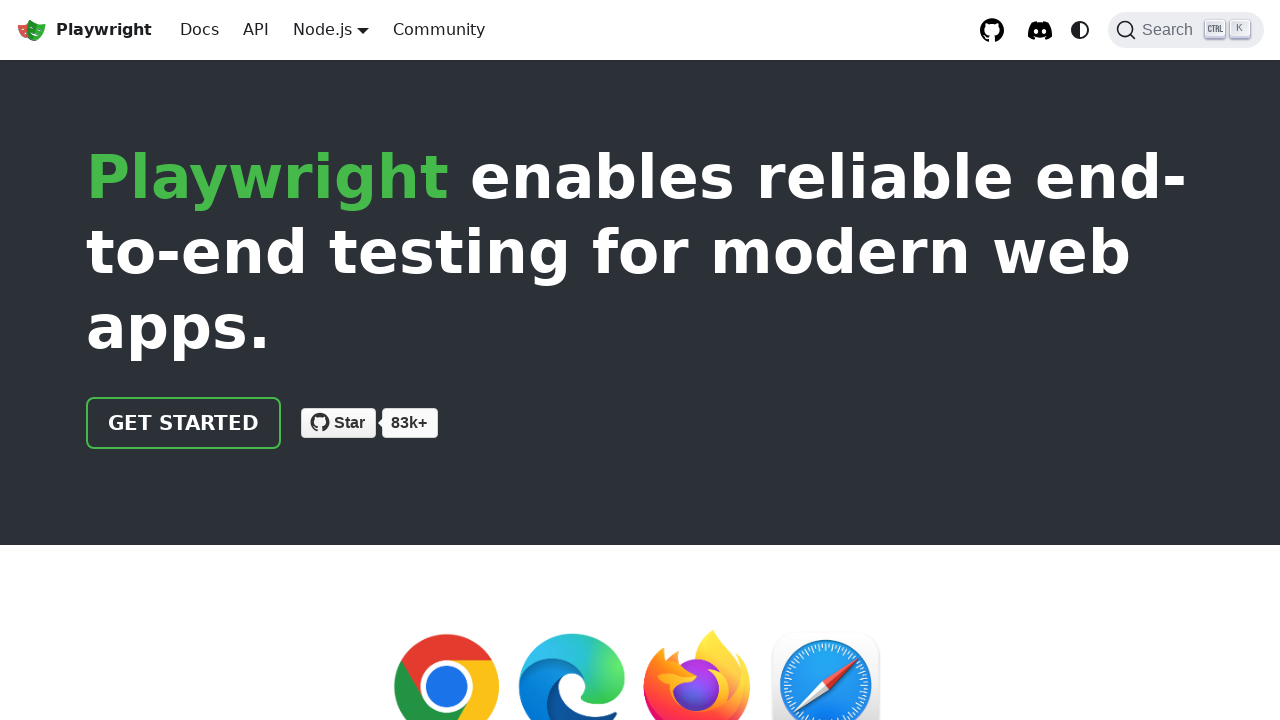

Verified page title contains 'Playwright'
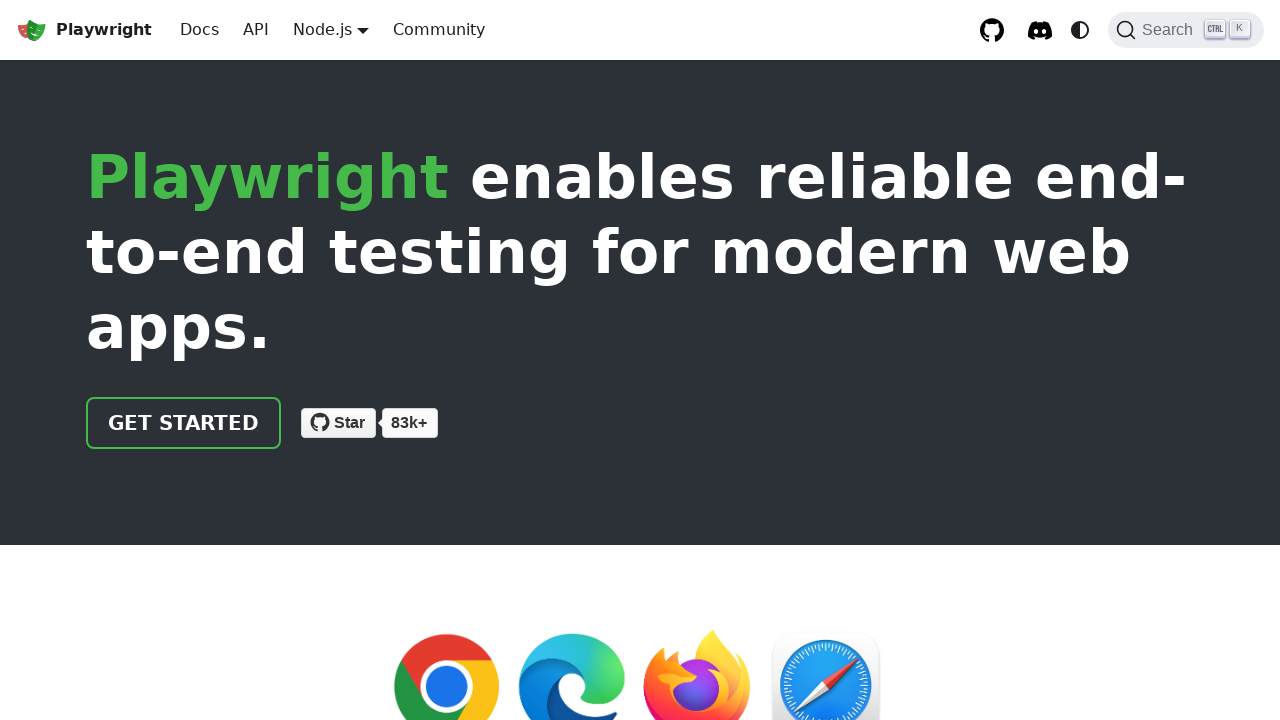

Located the 'Get Started' link
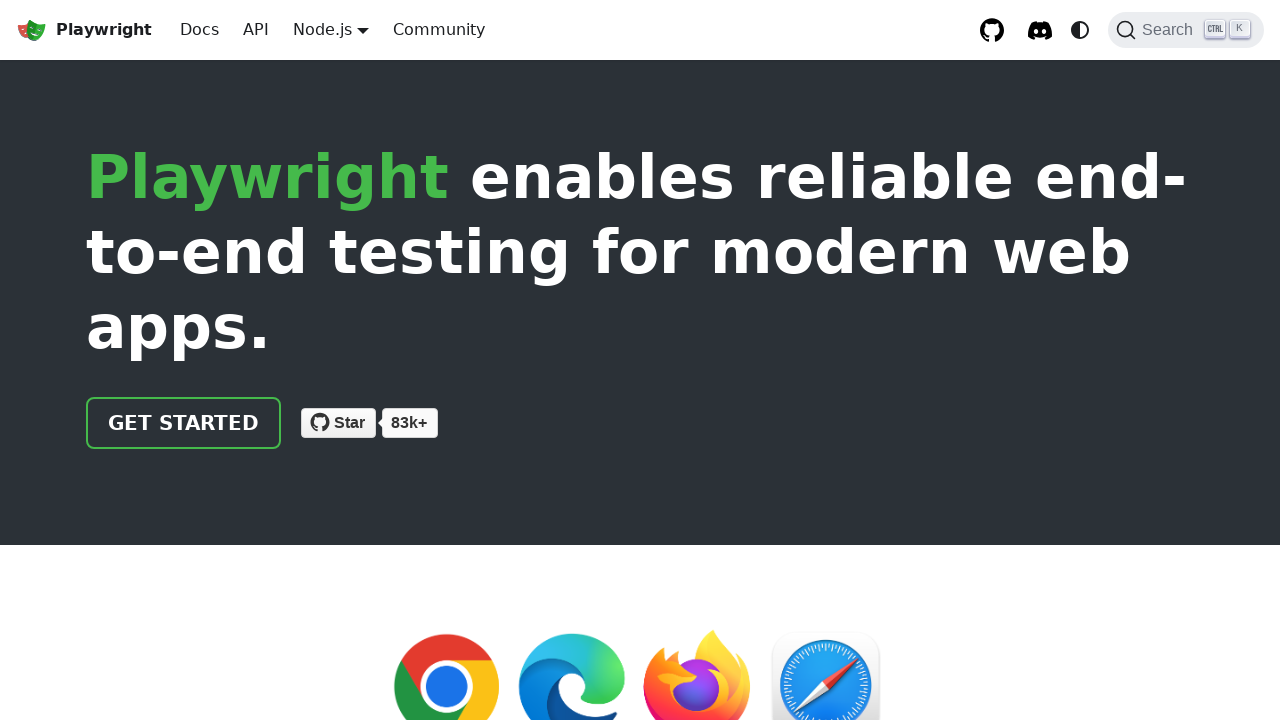

Verified 'Get Started' link has href attribute '/docs/intro'
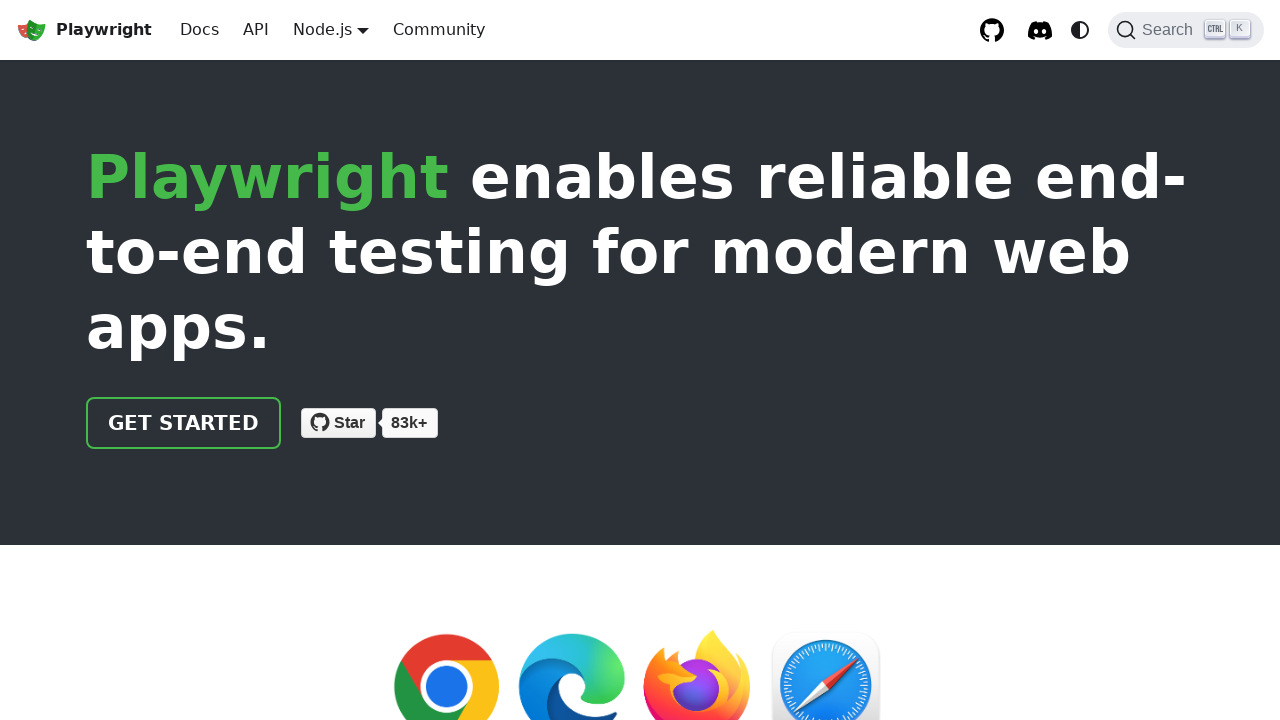

Clicked the 'Get Started' link at (184, 423) on text=Get Started
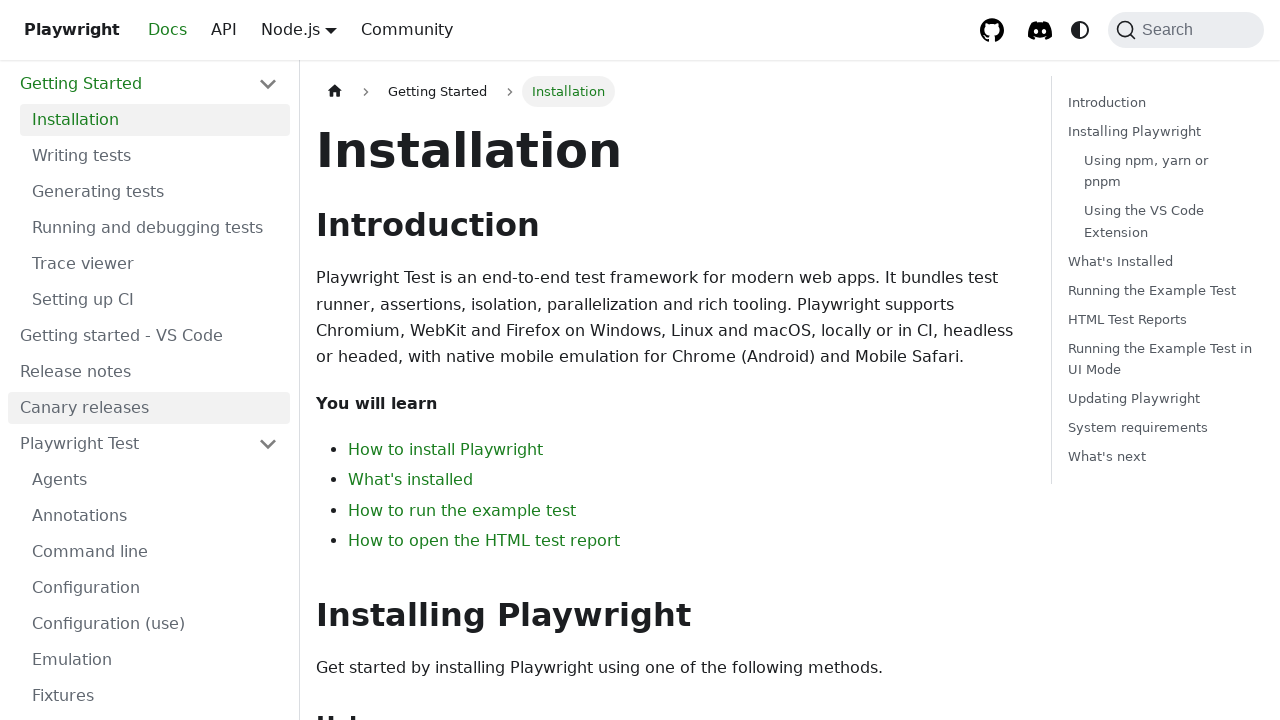

Verified URL changed to intro page
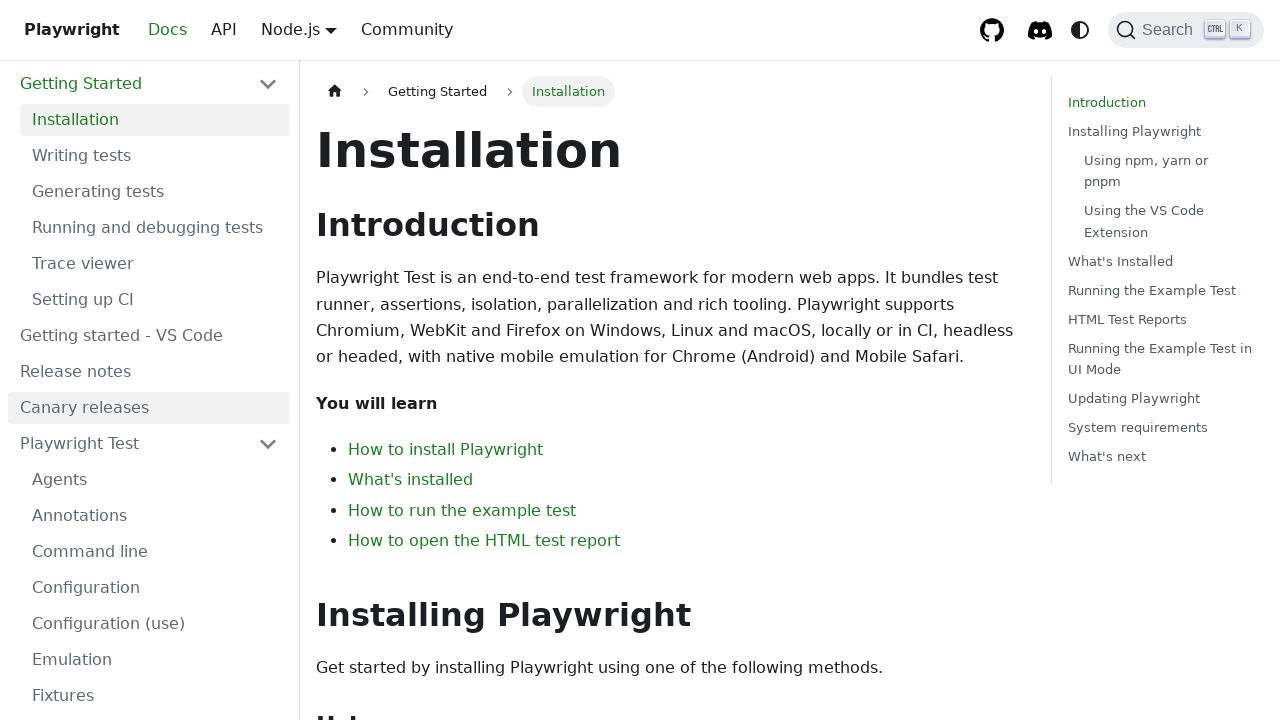

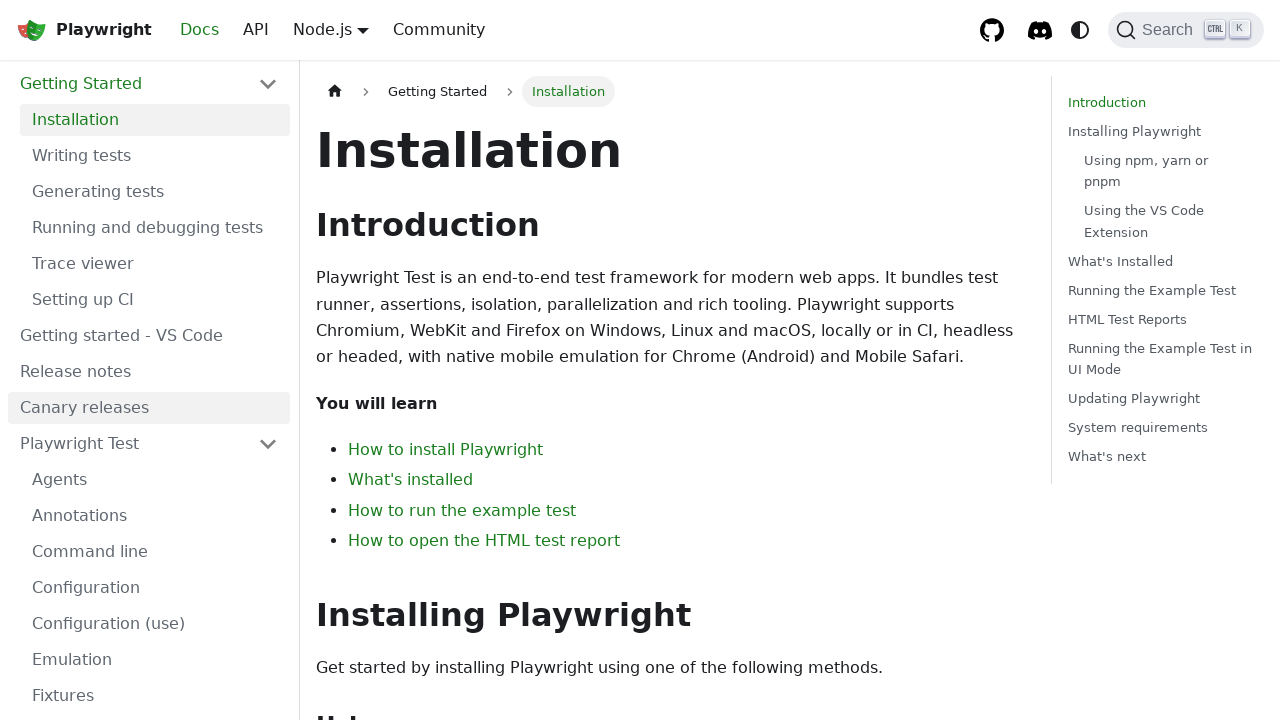